Navigates to Sauce Labs homepage and verifies the page title matches the expected value

Starting URL: https://saucelabs.com/

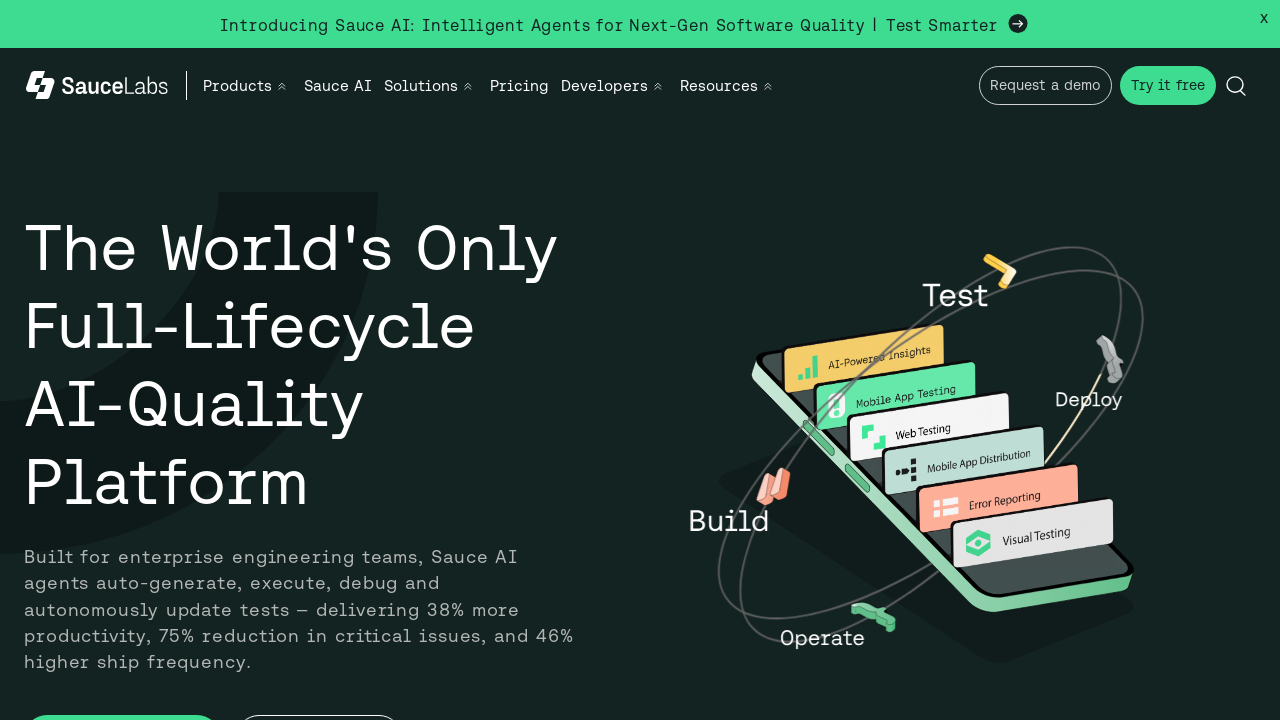

Waited for page to reach domcontentloaded state
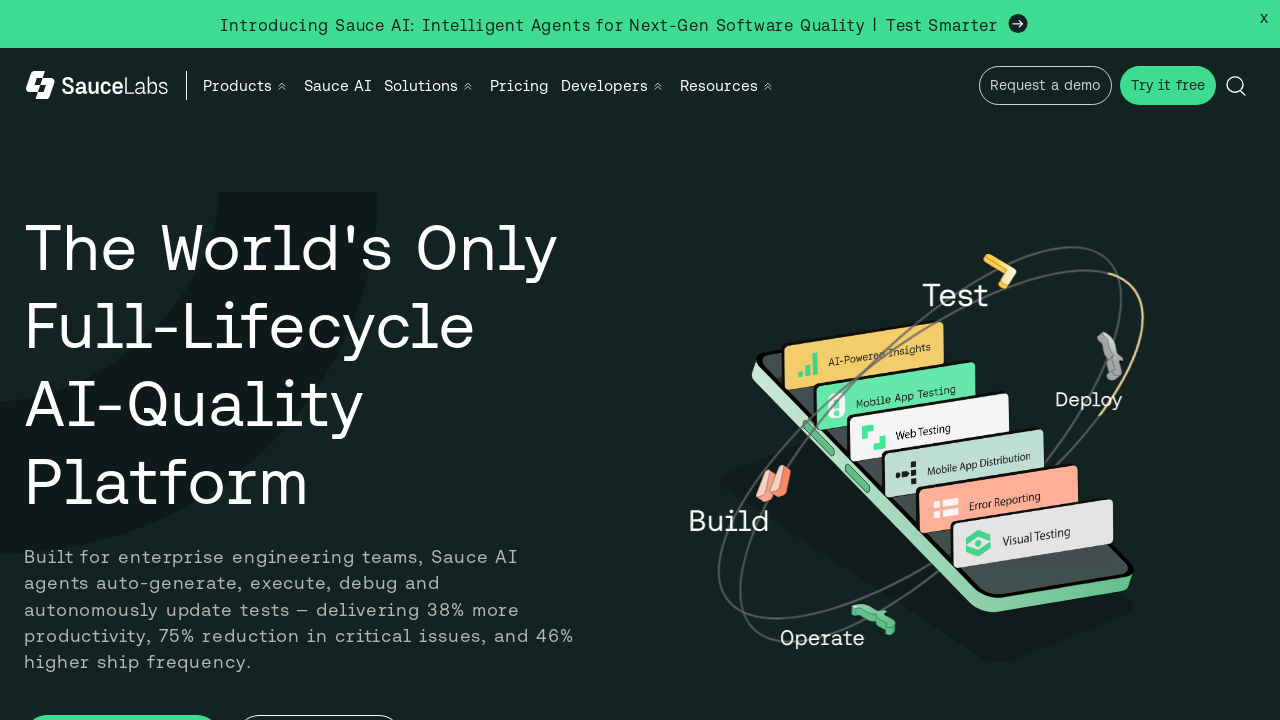

Verified page title contains 'Sauce Labs'
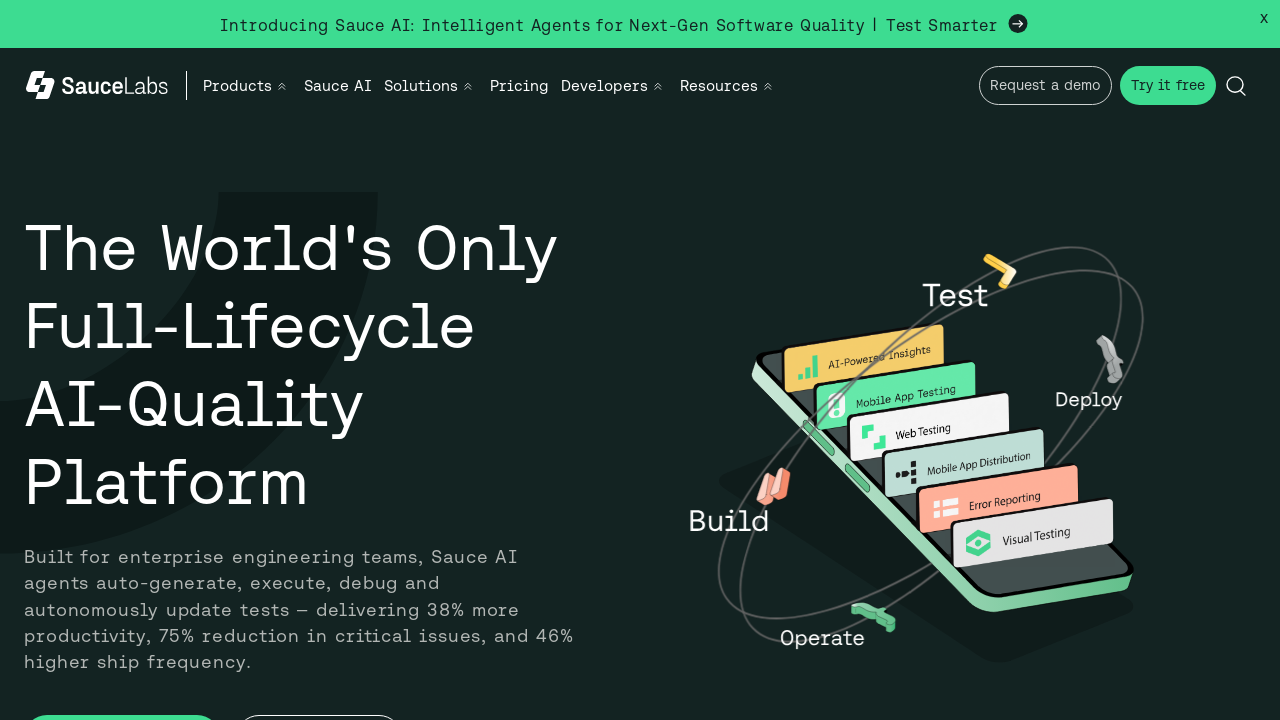

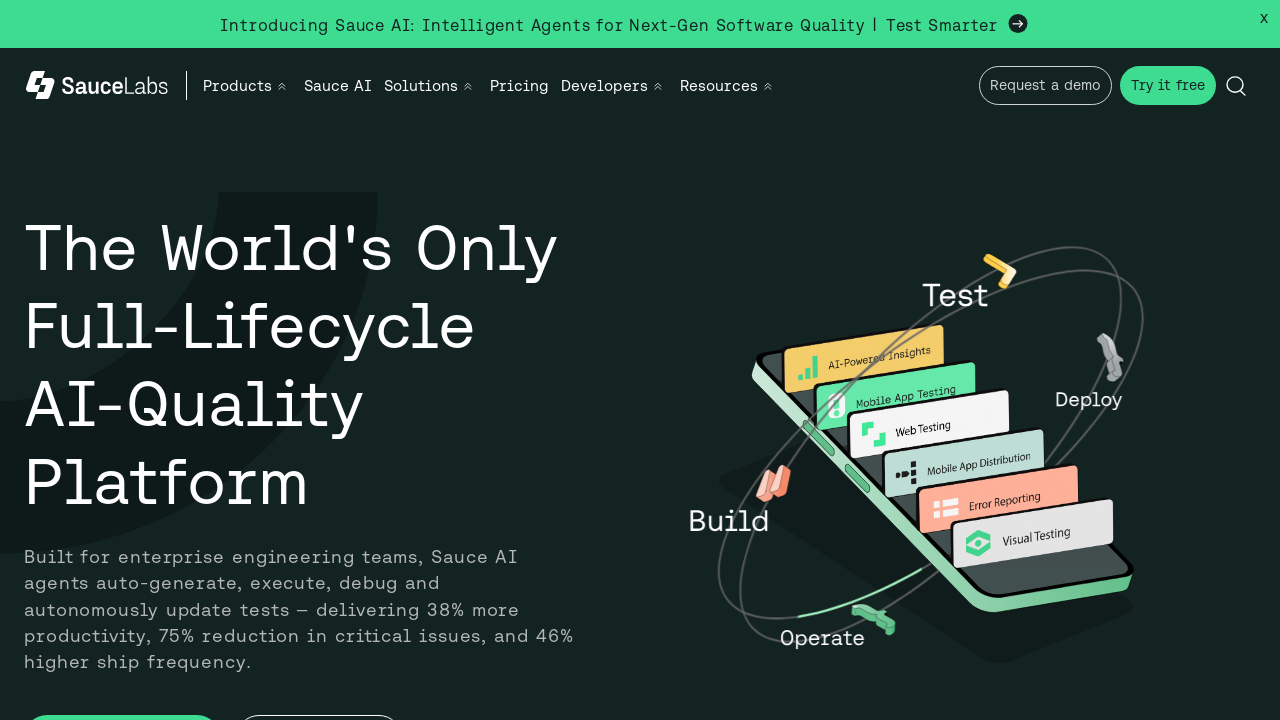